Navigates to Advantage Online Shopping website and clicks on the user menu element

Starting URL: https://www.advantageonlineshopping.com/#/

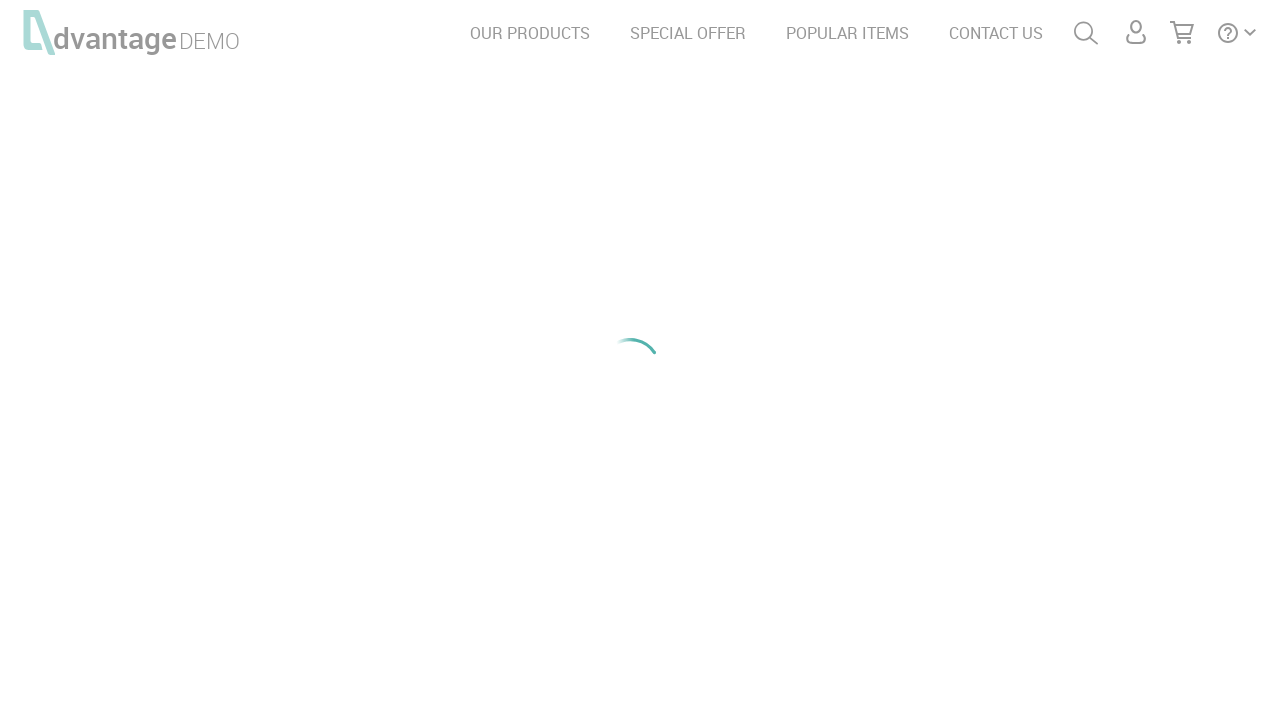

Navigated to Advantage Online Shopping website
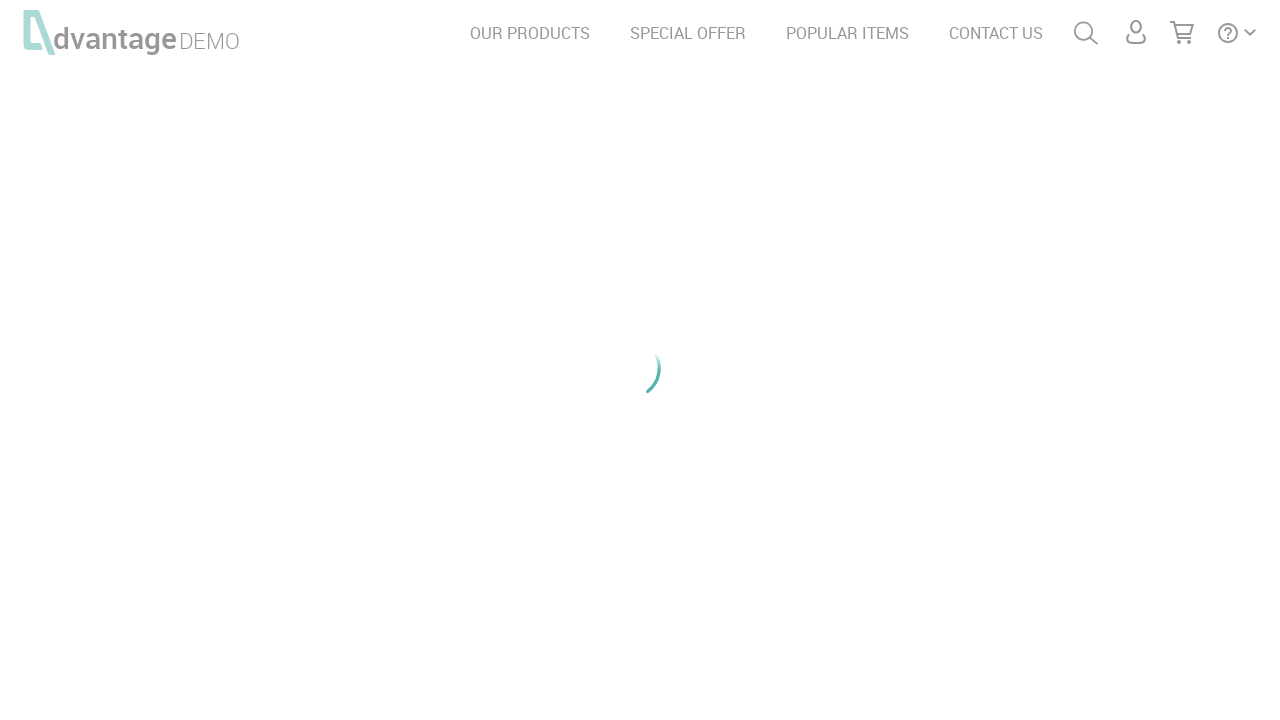

Clicked on the user menu element at (1136, 32) on #menuUser
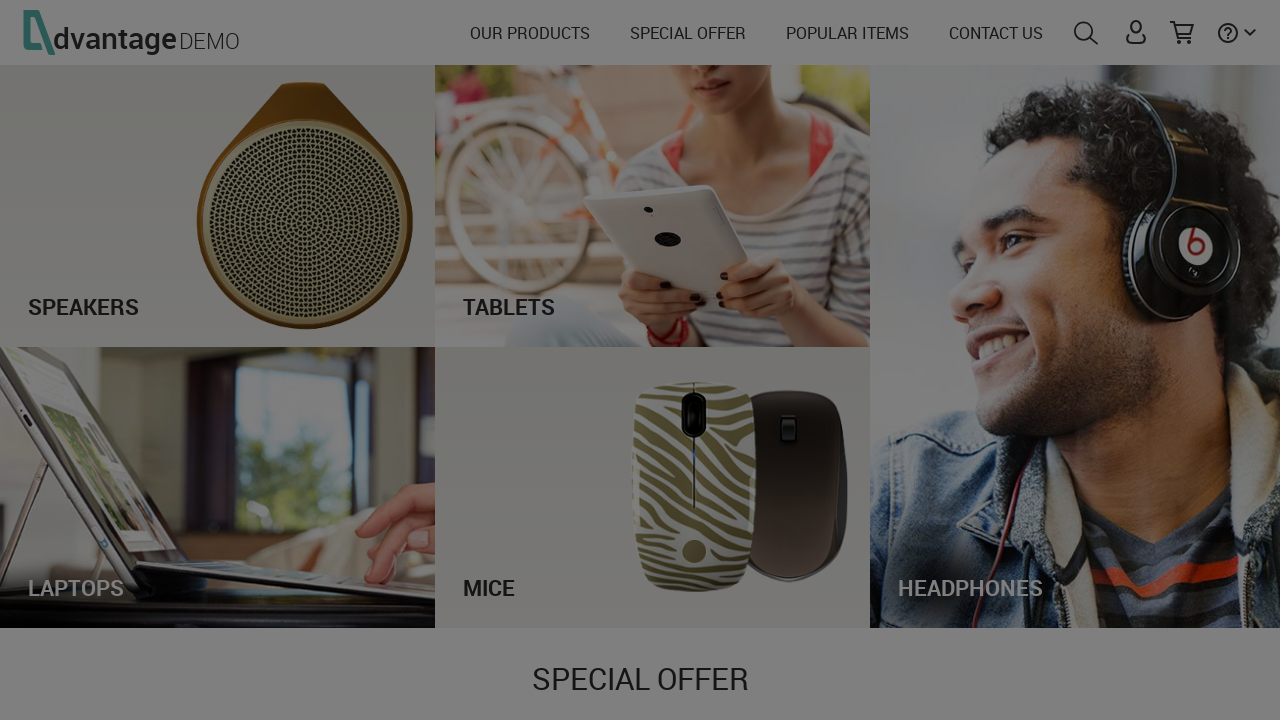

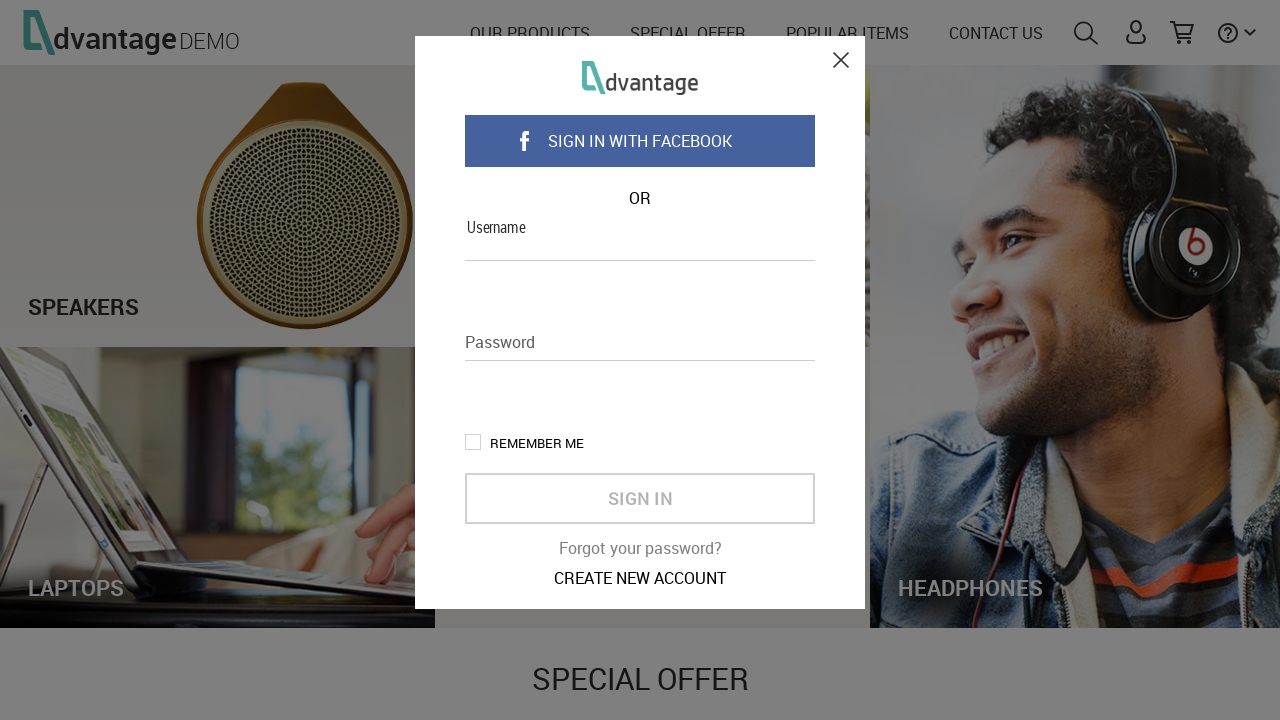